Tests handling of child/popup windows by clicking a blinking text link that opens a new page, then extracts and validates email text from the popup

Starting URL: https://rahulshettyacademy.com/loginpagePractise/

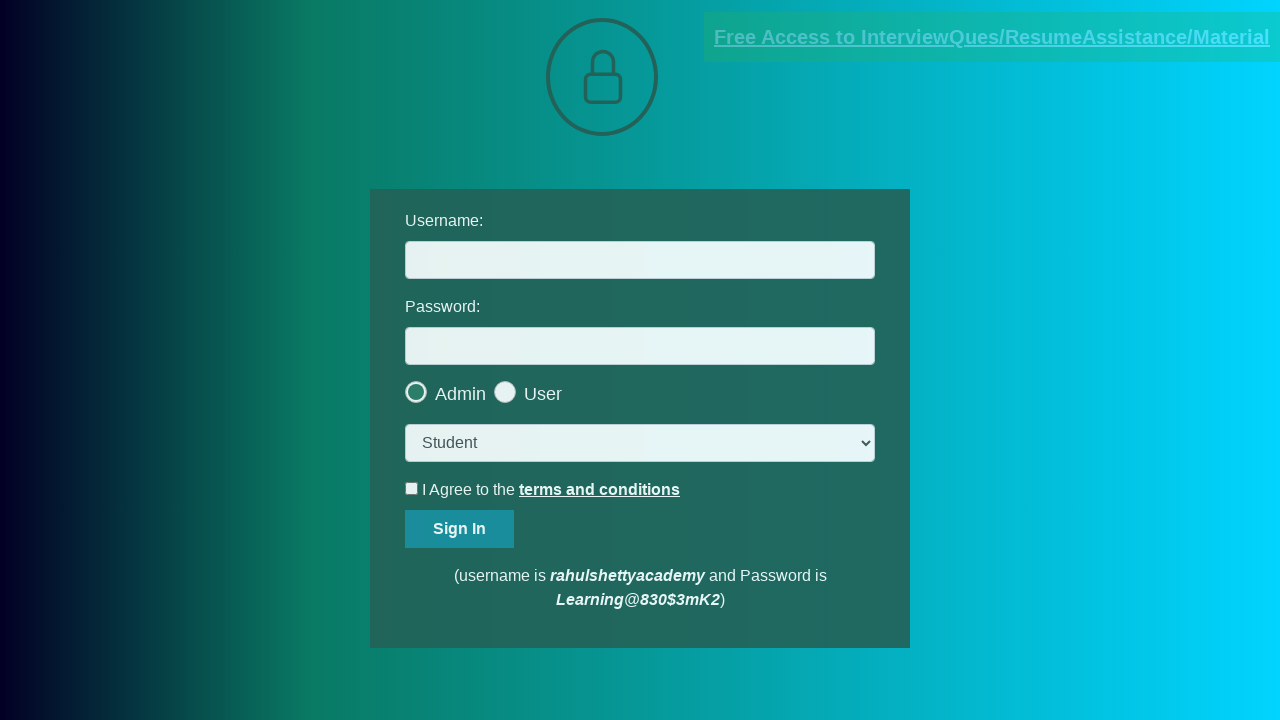

Clicked blinking text link to open popup window at (992, 37) on .blinkingText
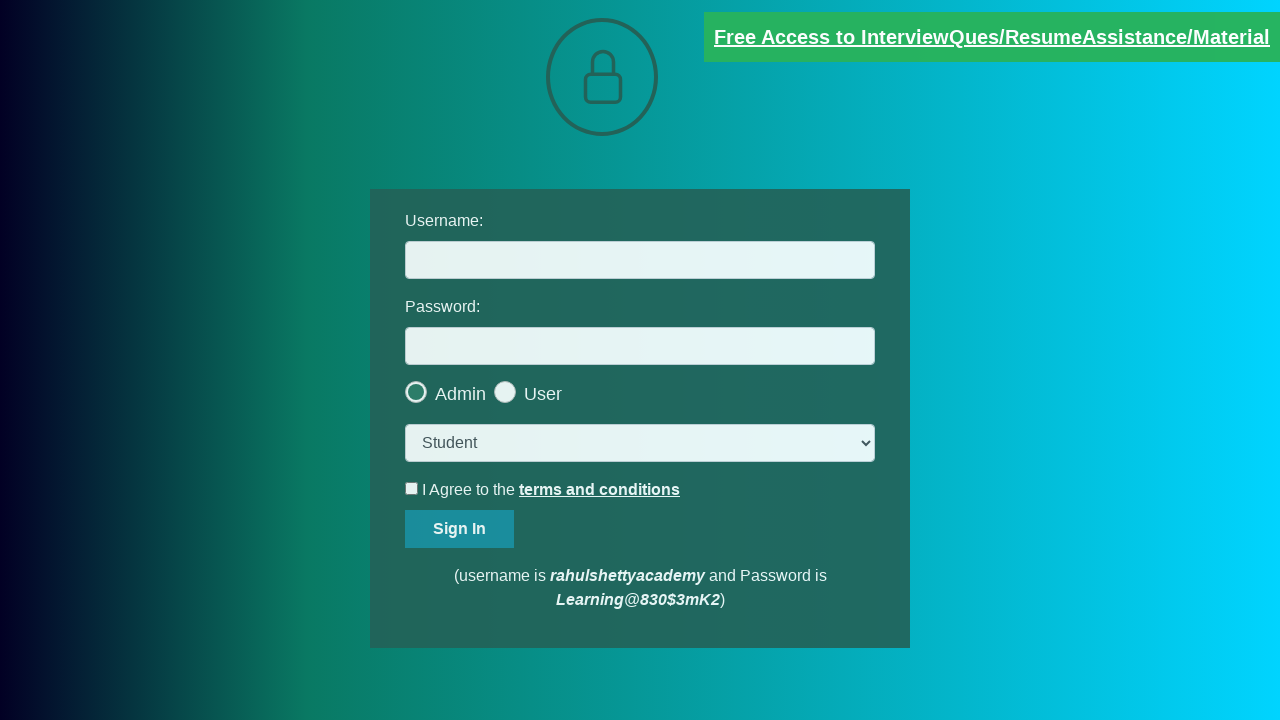

Captured reference to new popup page
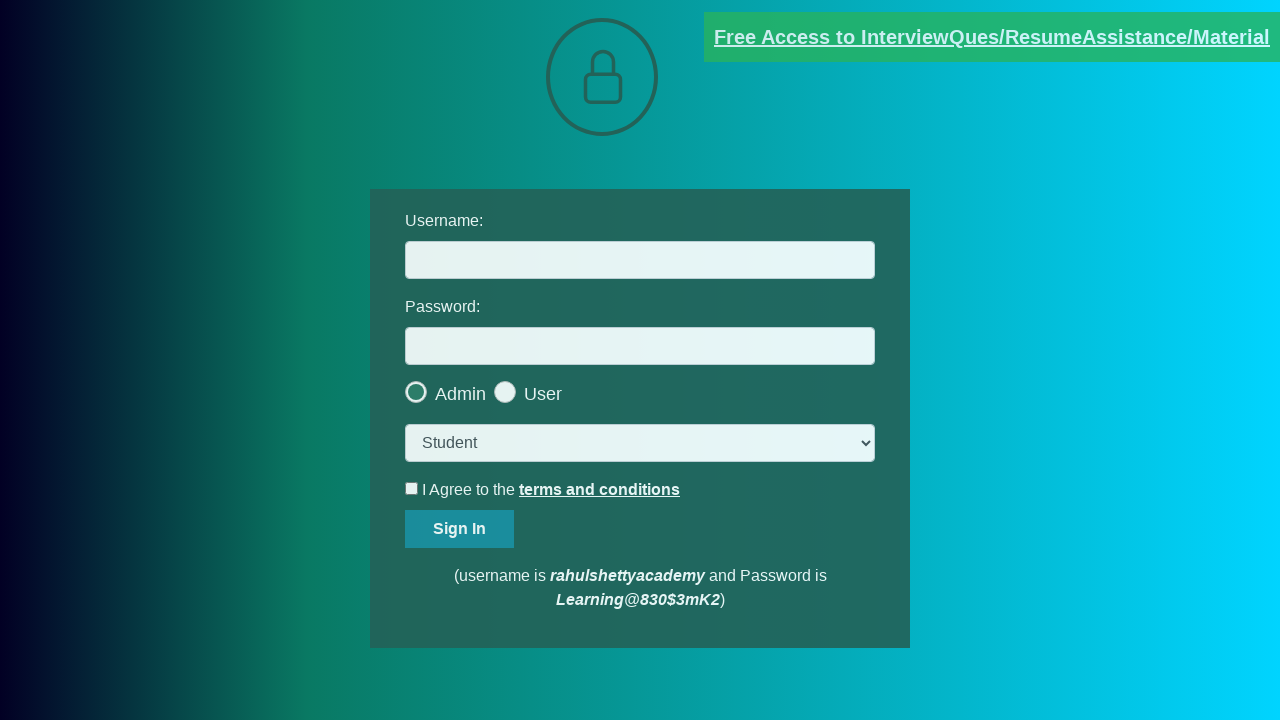

Waited for popup content to load (red selector)
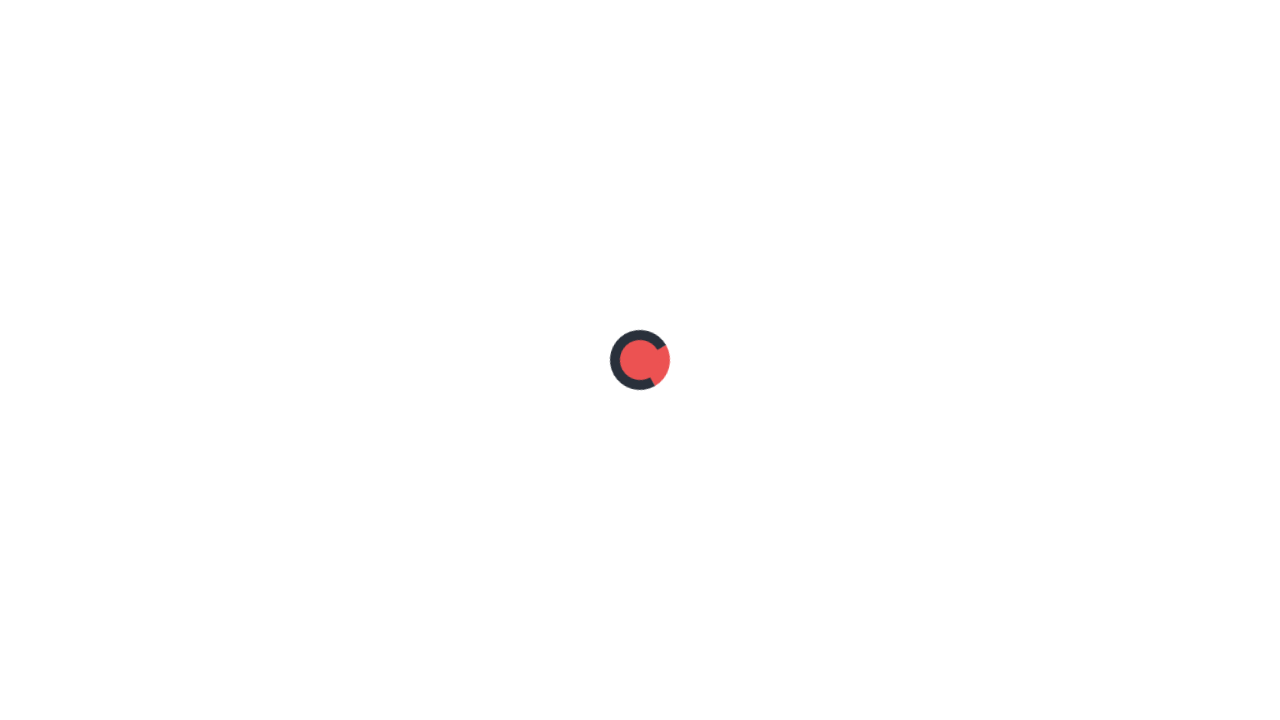

Extracted email text from popup
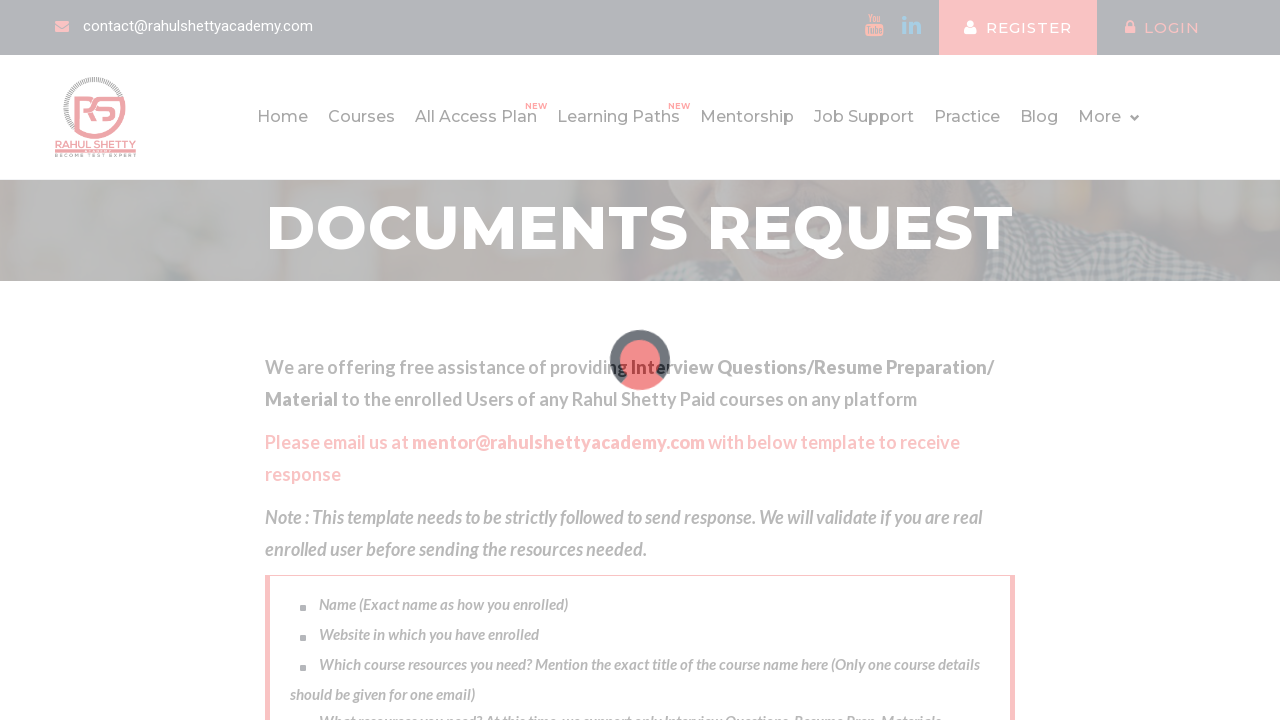

Parsed email text by splitting at 'at ' delimiter
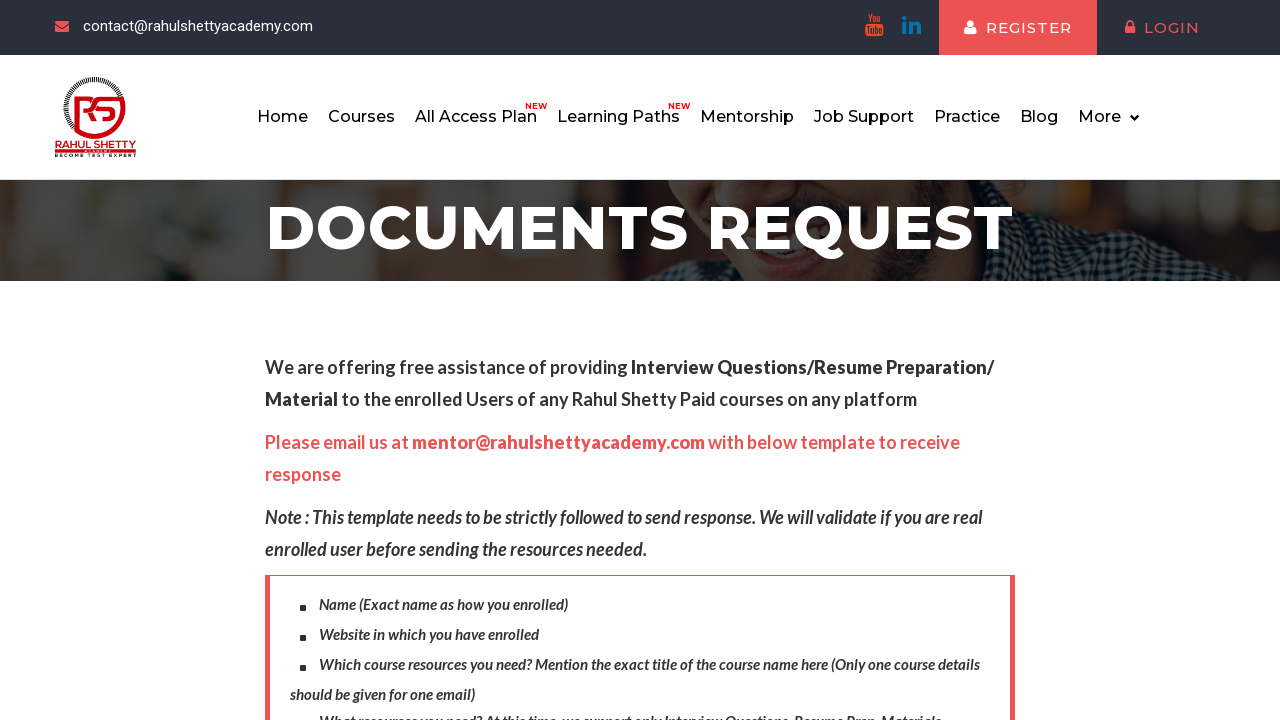

Extracted email address from parsed text
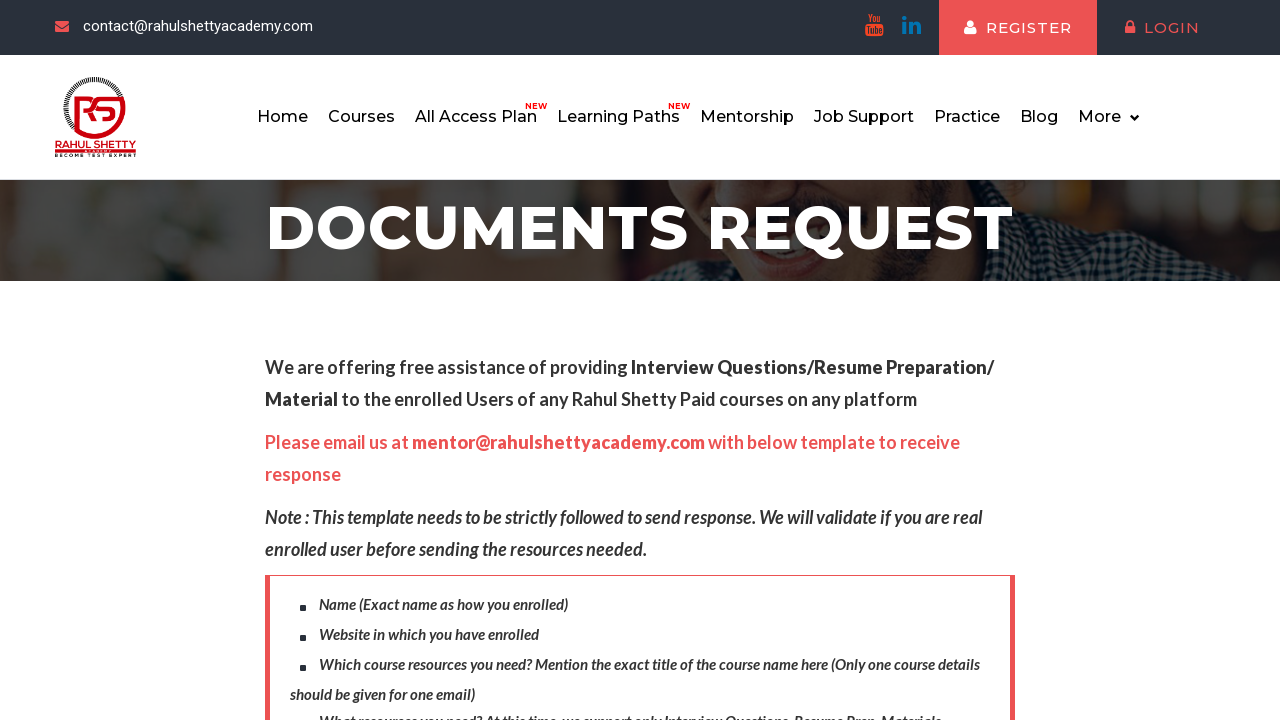

Validated email matches 'mentor@rahulshettyacademy.com'
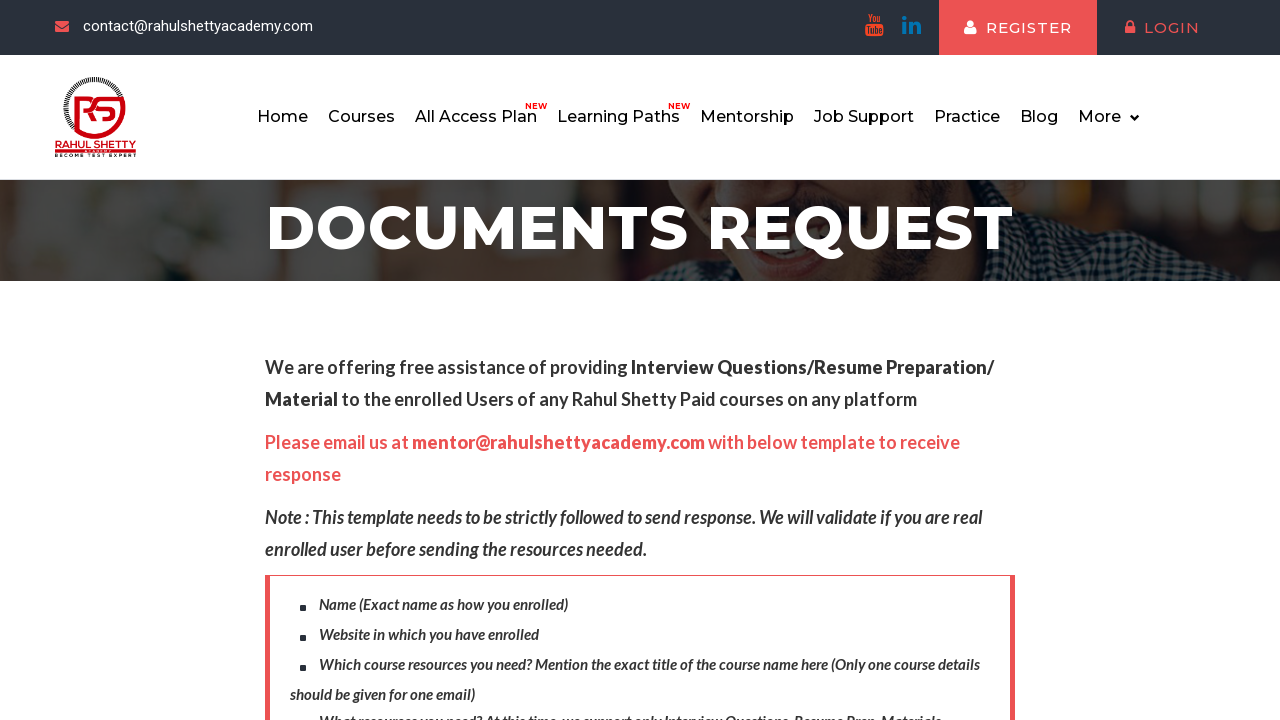

Closed popup window
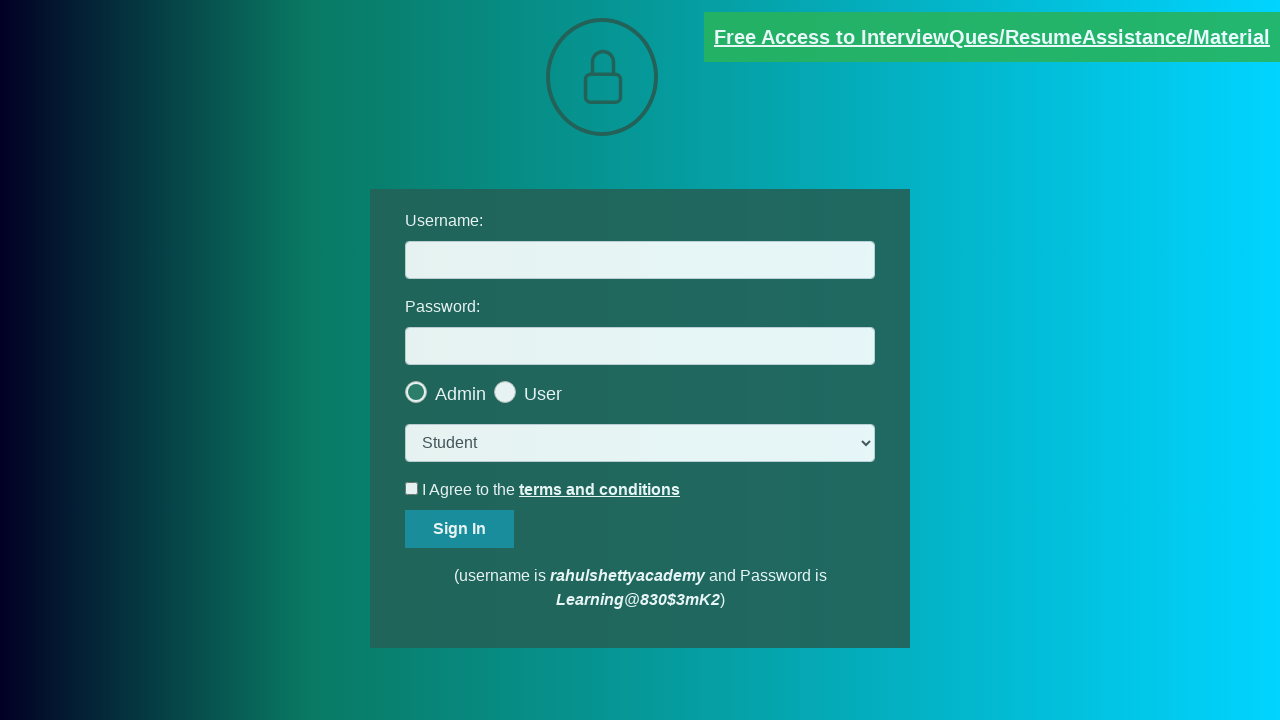

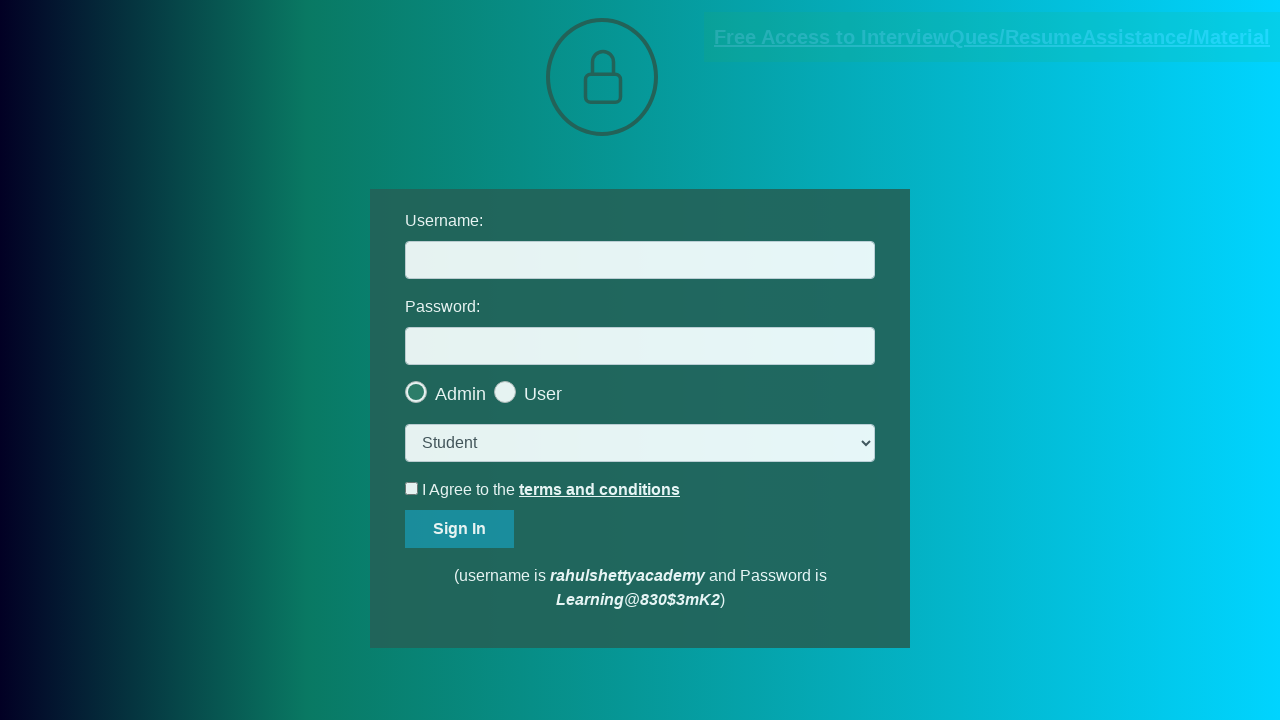